Navigates to the Playwright documentation introduction page and waits for it to load.

Starting URL: https://playwright.dev/docs/intro

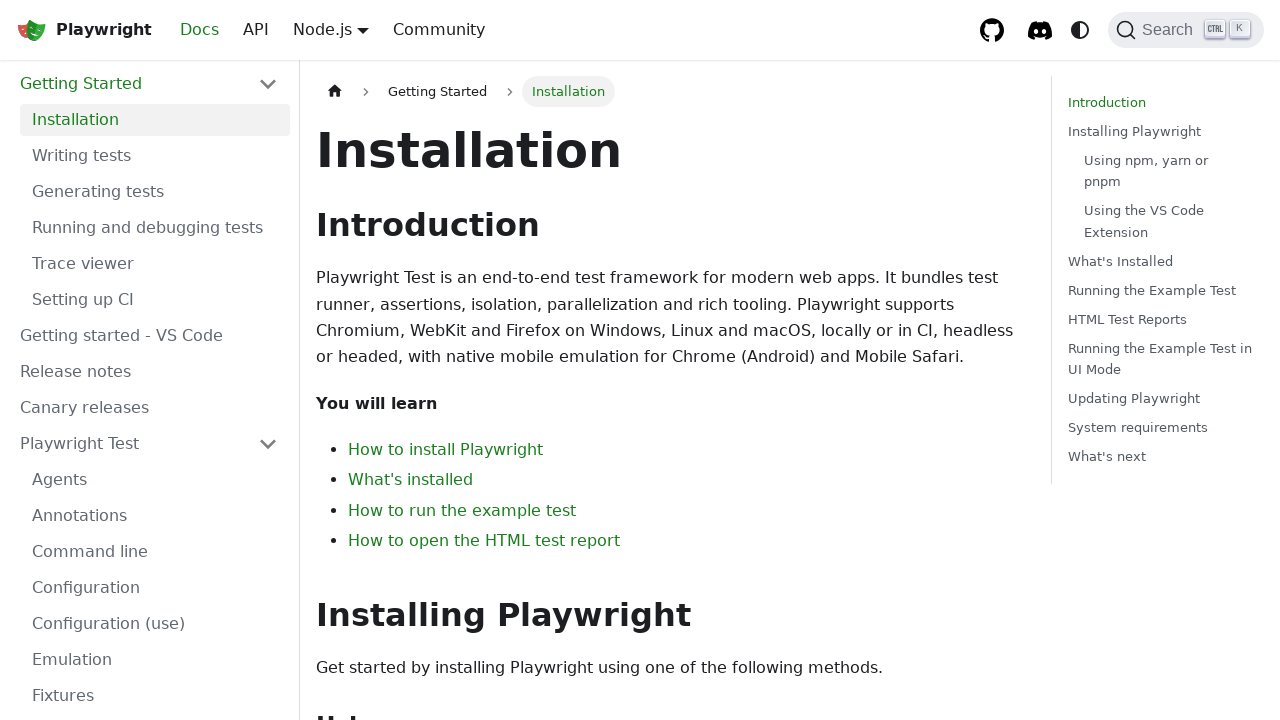

Navigated to Playwright documentation introduction page
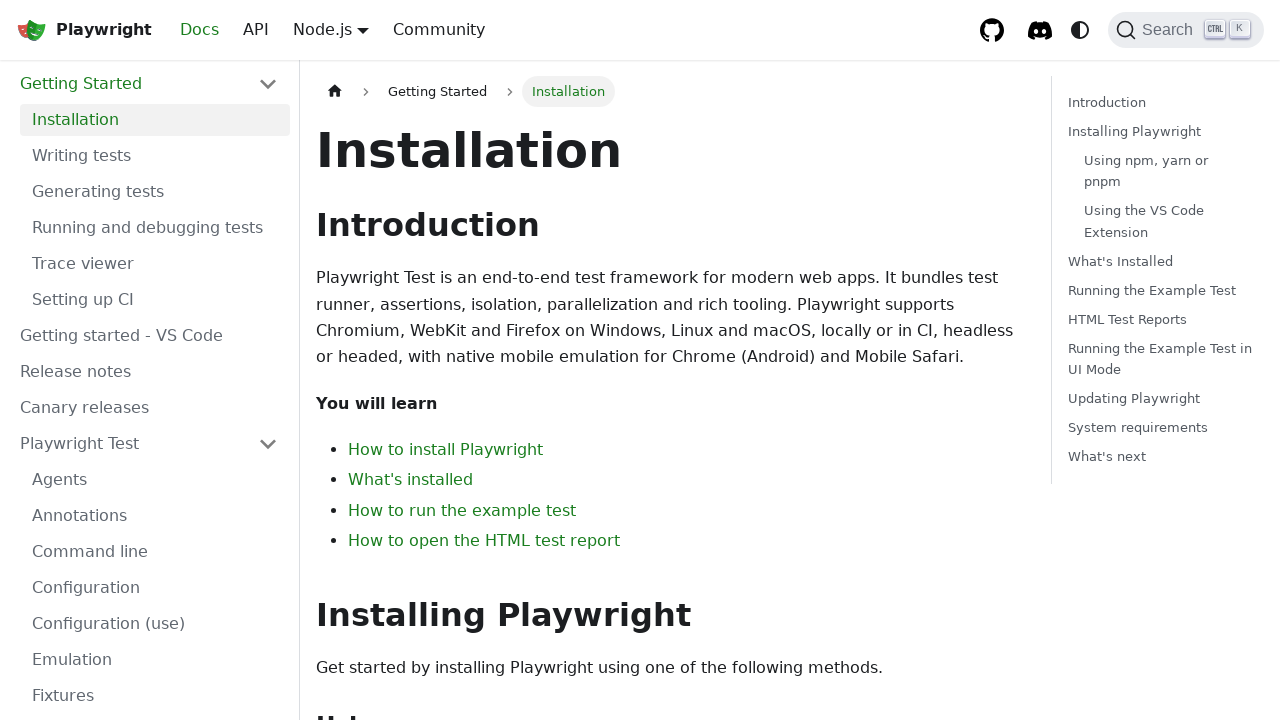

Page DOM content loaded
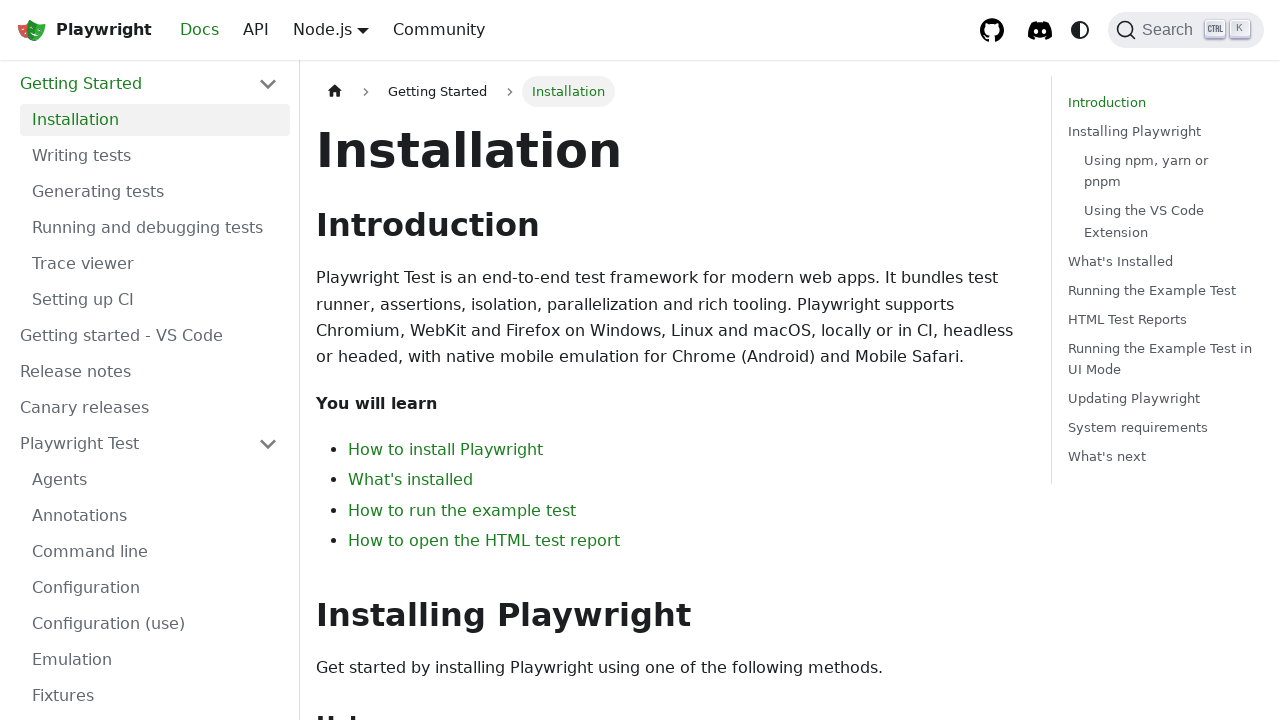

Main article content element appeared on page
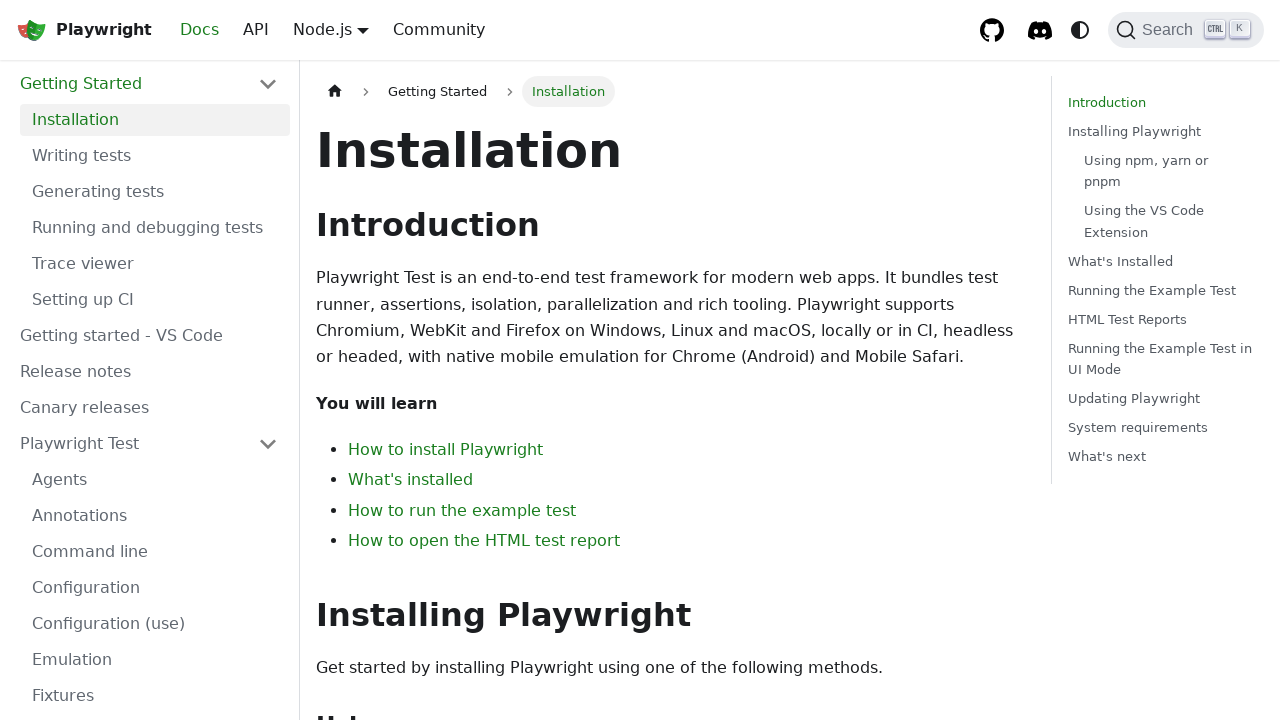

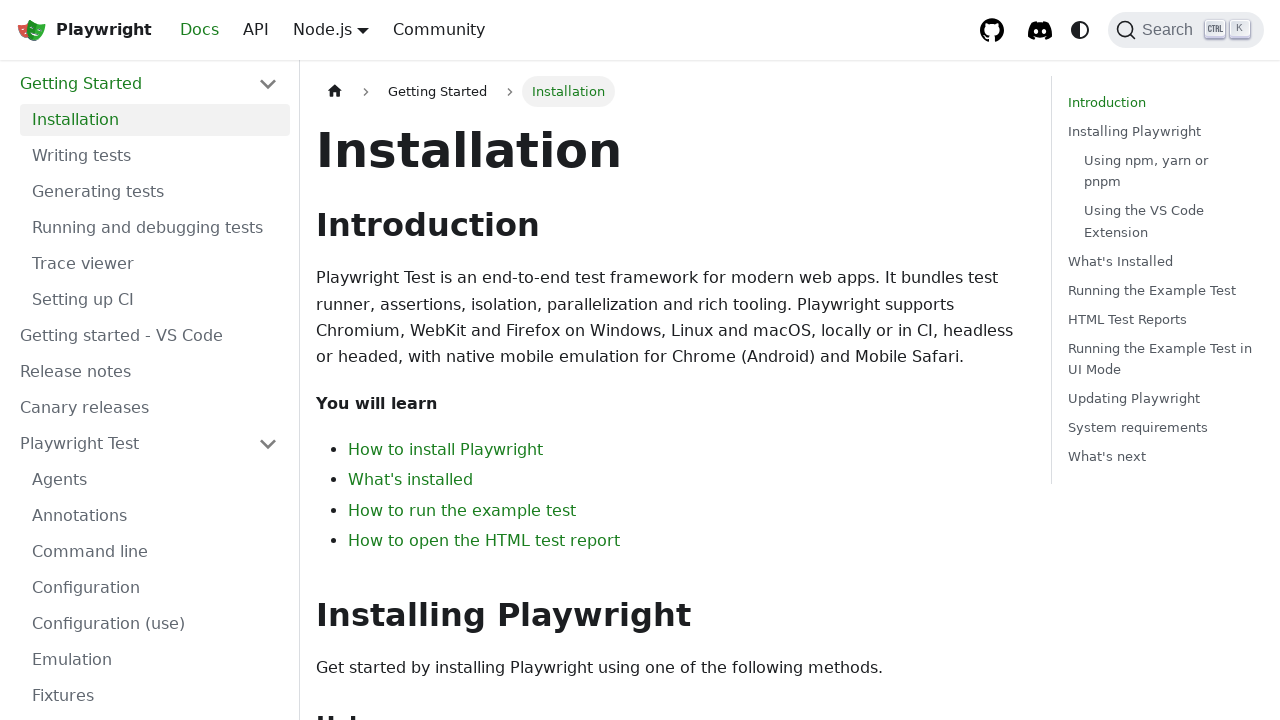